Tests various checkbox interactions on a practice website including basic checkbox, notification checkbox toggle, multiple checkboxes, tri-state checkbox cycling, toggle switch, checking disabled state, and multi-select dropdown with search functionality.

Starting URL: https://leafground.com/checkbox.xhtml

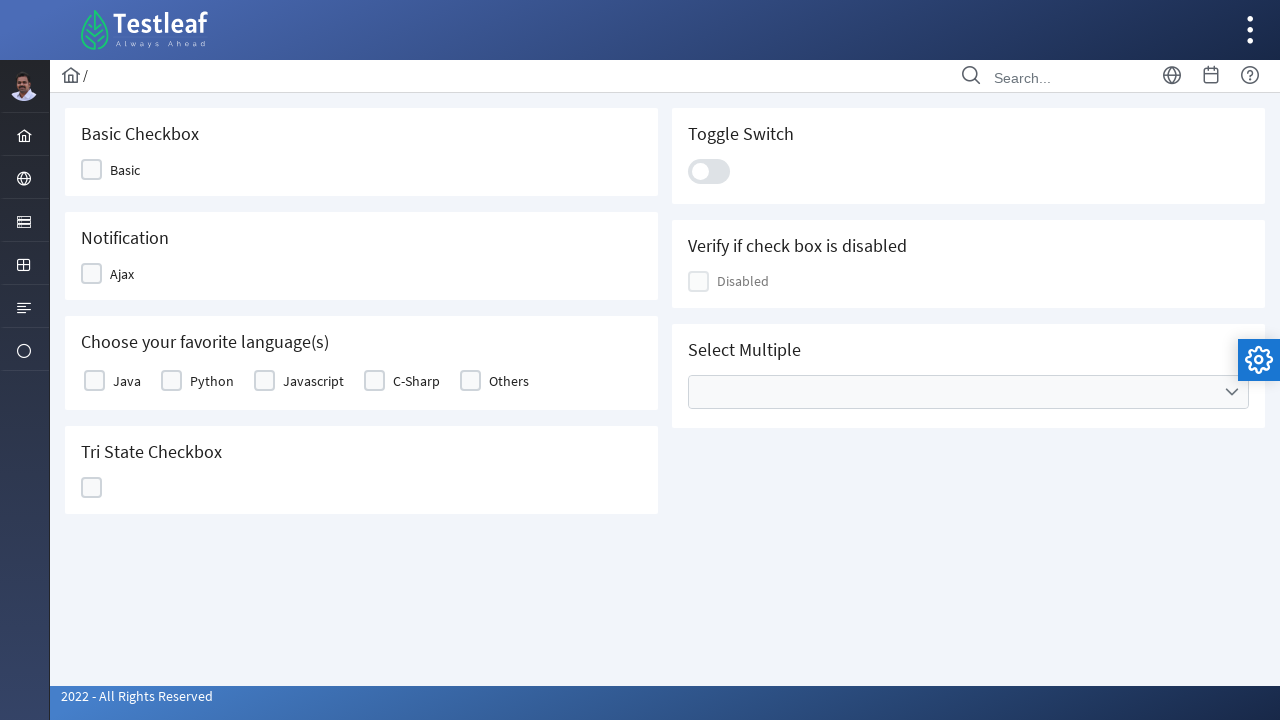

Clicked basic checkbox to check it at (92, 170) on xpath=//*[@id='j_idt87:j_idt89']/div[2]
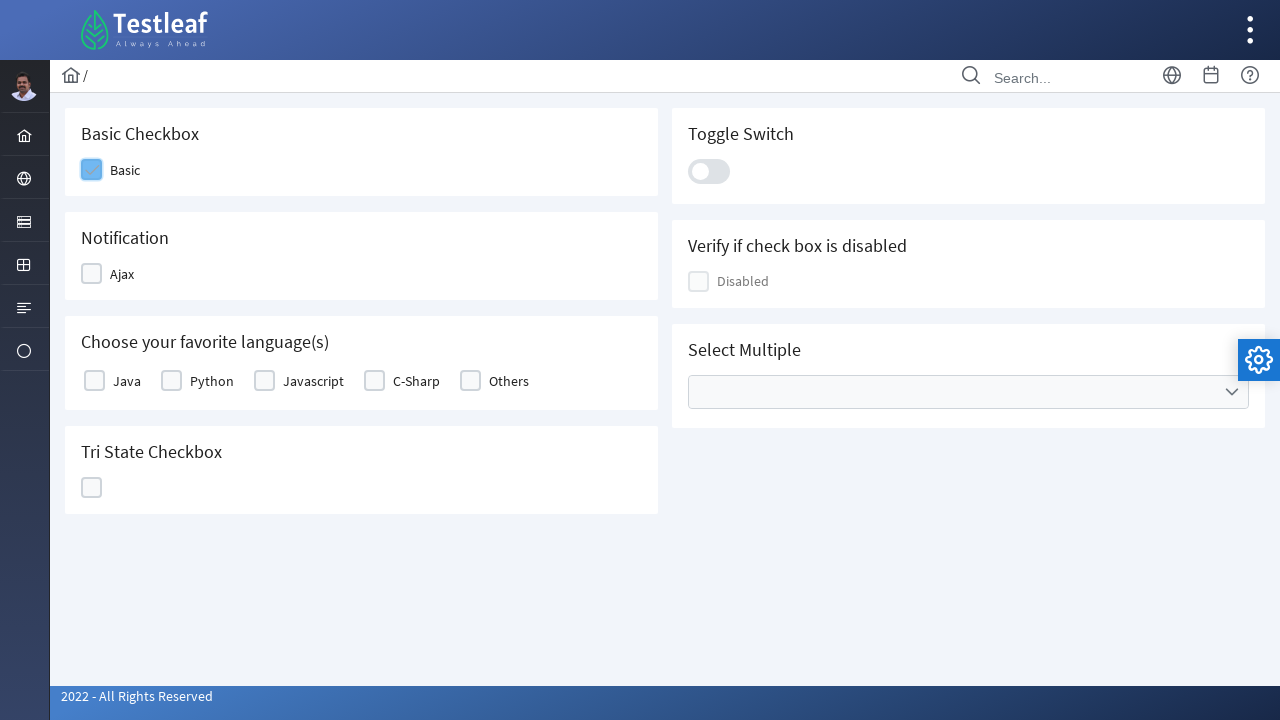

Clicked notification checkbox to check it at (92, 274) on xpath=//*[@id='j_idt87:j_idt91']/div[2]
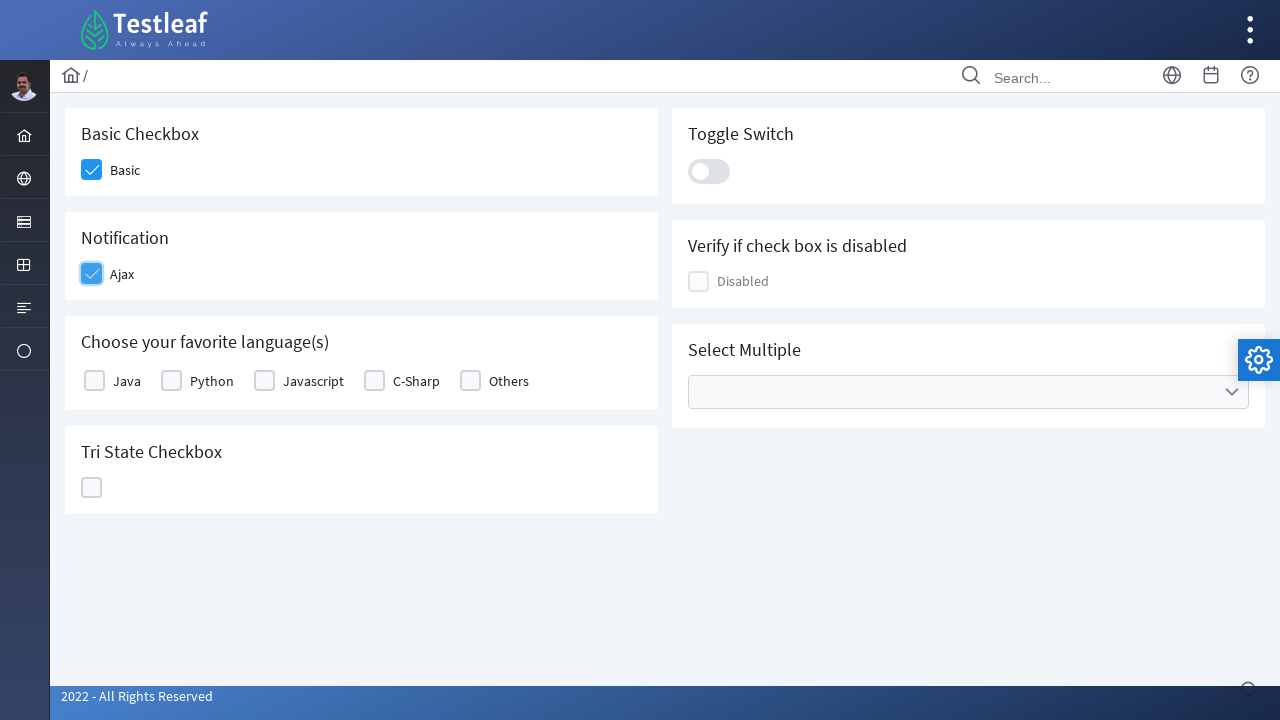

Unchecked notification checkbox at (92, 274) on xpath=//*[@id='j_idt87:j_idt91']/div[2]
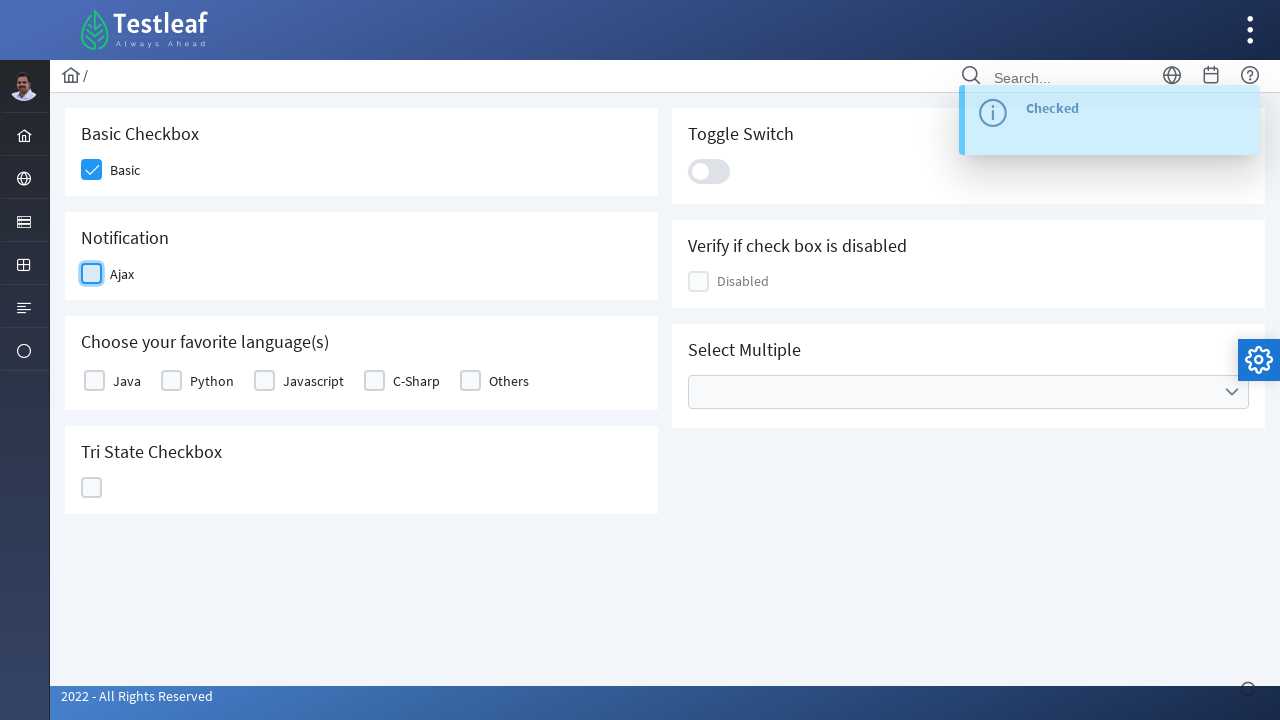

Checked Java checkbox in multiple checkboxes section at (94, 381) on xpath=//*[@id='j_idt87:basic']/tbody/tr/td[1]/div/div[2]
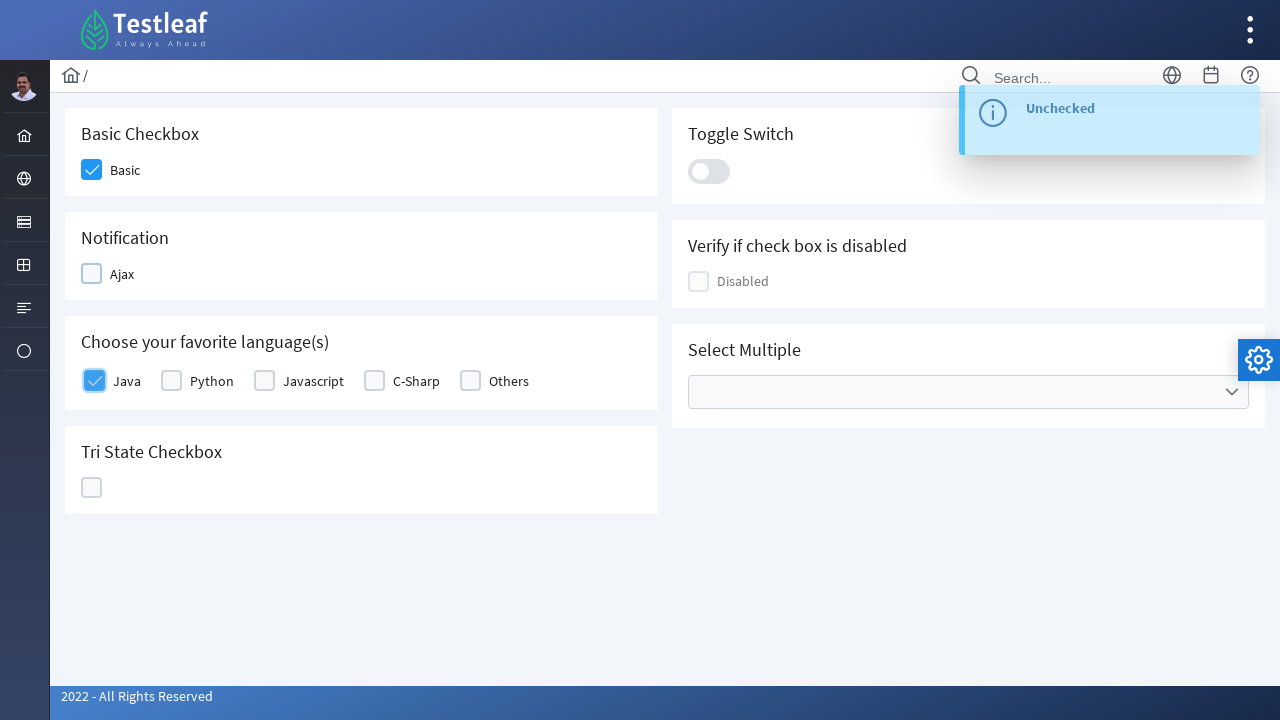

Checked JavaScript checkbox in multiple checkboxes section at (264, 381) on xpath=//*[@id='j_idt87:basic']/tbody/tr/td[3]/div/div[2]
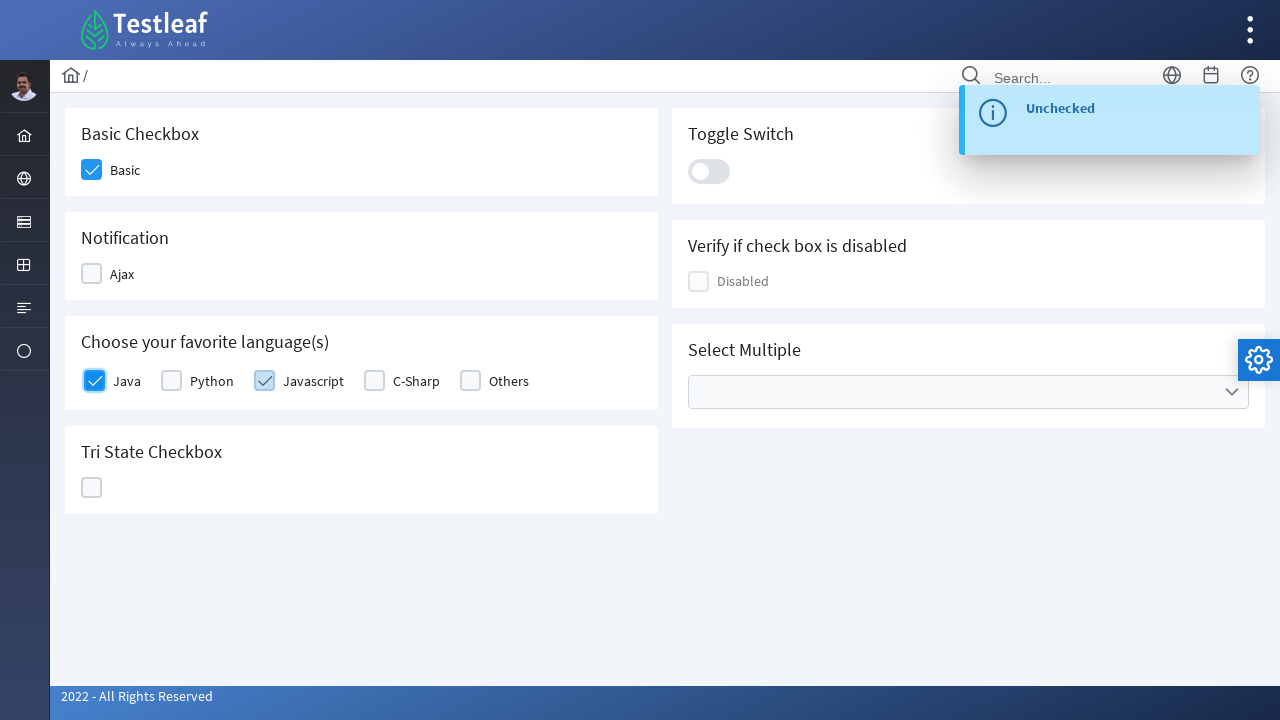

Clicked tri-state checkbox - first state change at (92, 488) on xpath=//*[@id='j_idt87:ajaxTriState']/div[2]
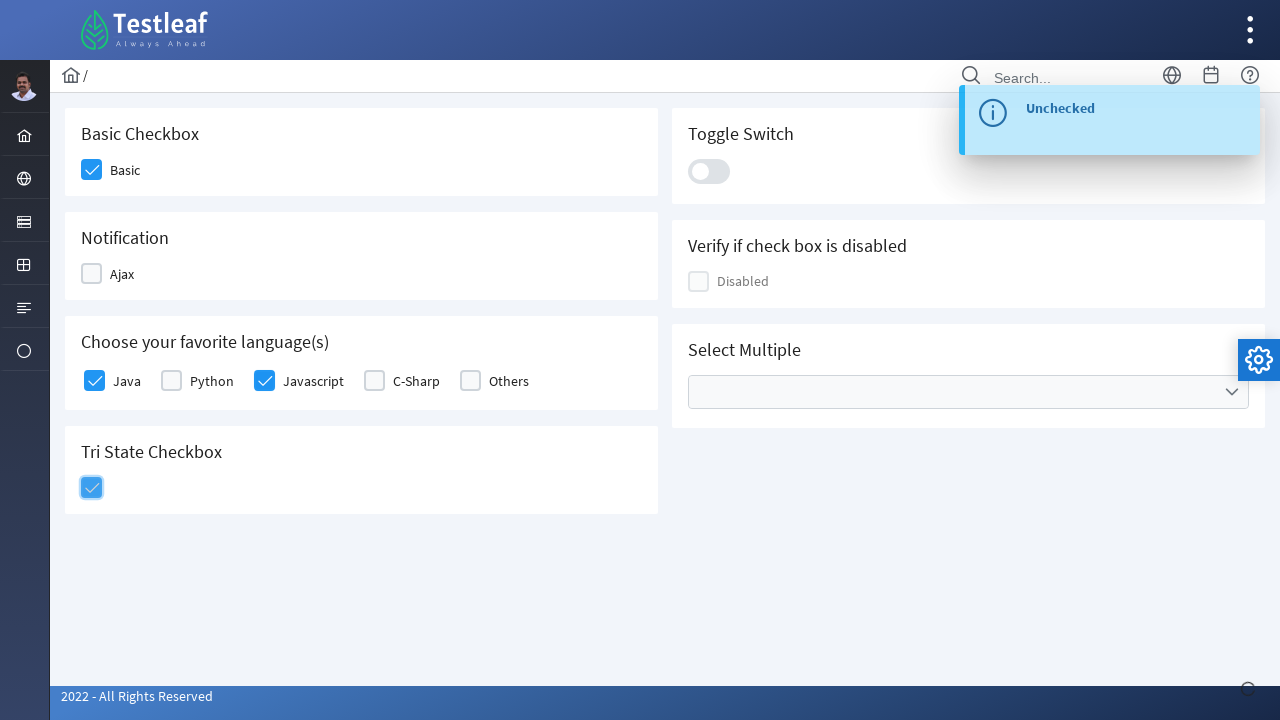

Clicked tri-state checkbox - second state change at (92, 488) on xpath=//*[@id='j_idt87:ajaxTriState']/div[2]
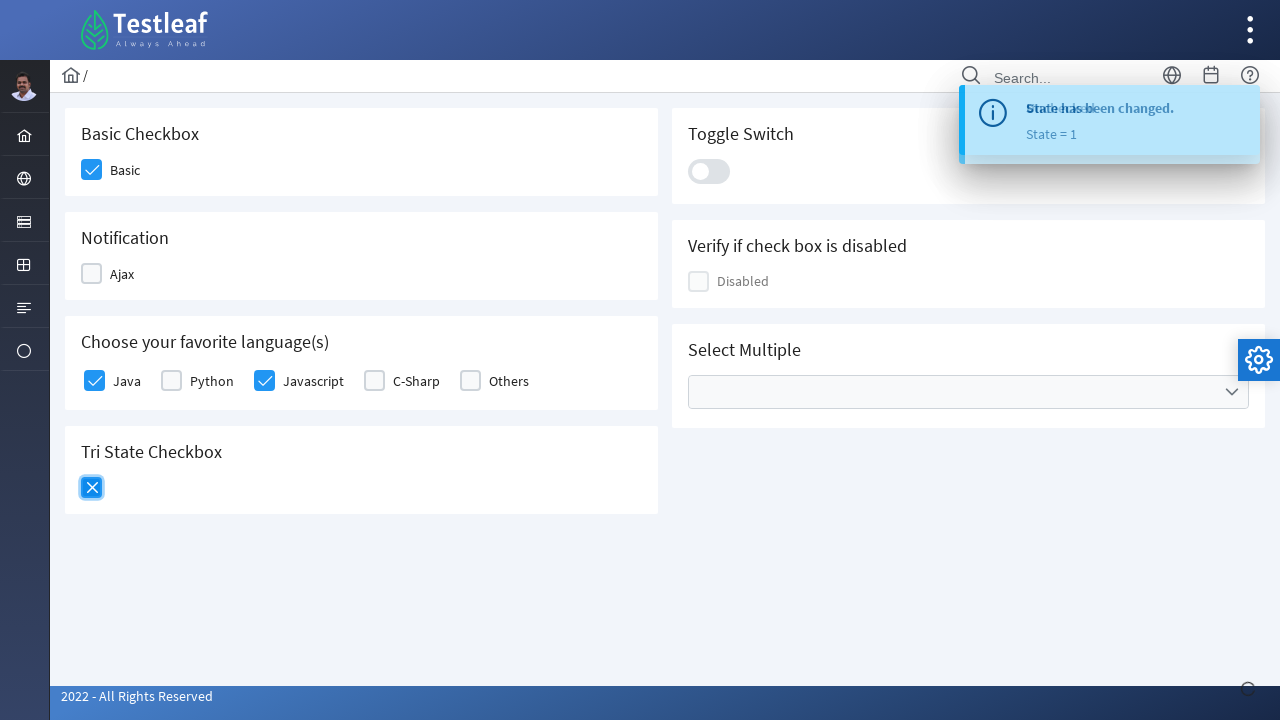

Clicked tri-state checkbox - third state change at (92, 488) on xpath=//*[@id='j_idt87:ajaxTriState']/div[2]
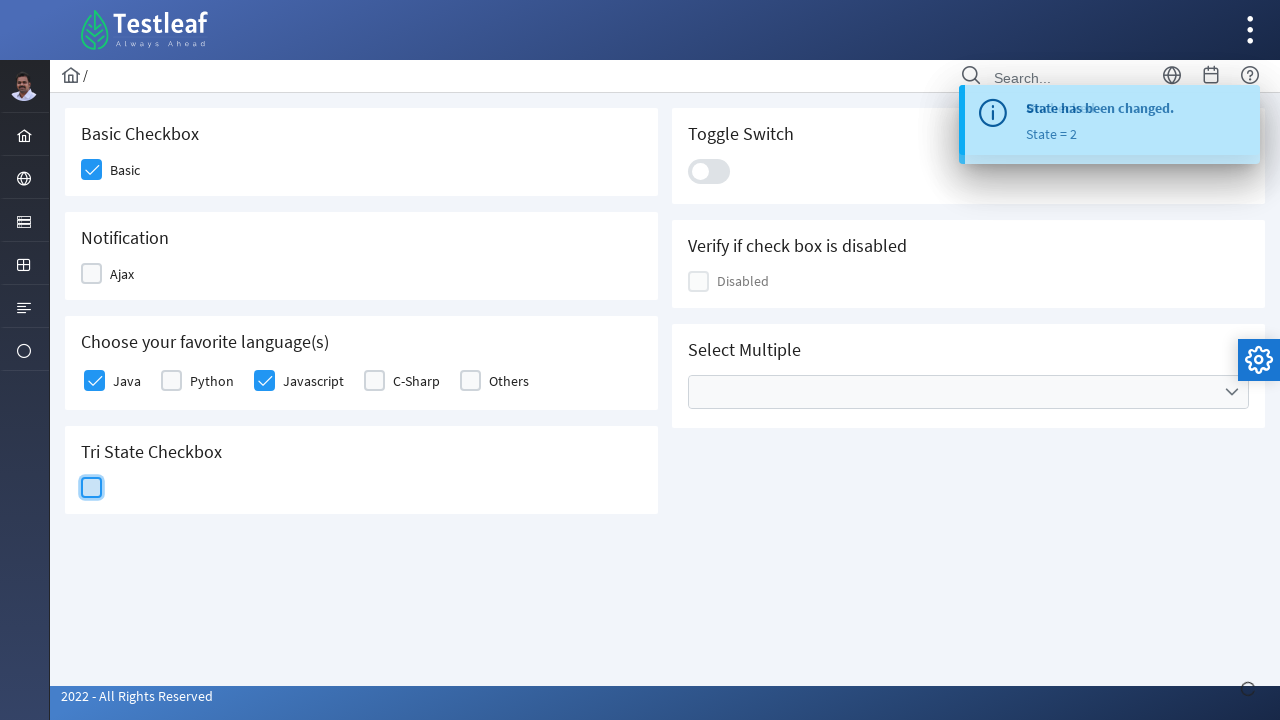

Toggled switch to on at (709, 171) on xpath=//*[@id='j_idt87:j_idt100']/div[2]
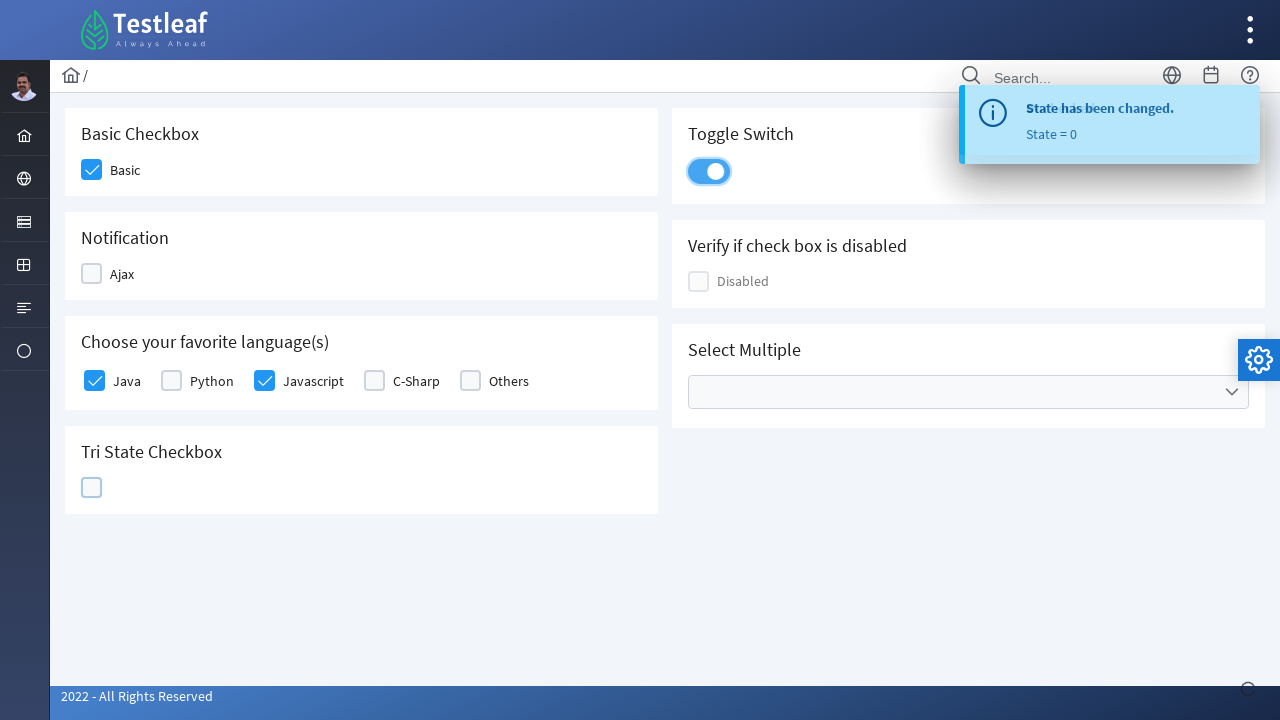

Toggled switch to off at (709, 171) on xpath=//*[@id='j_idt87:j_idt100']/div[2]
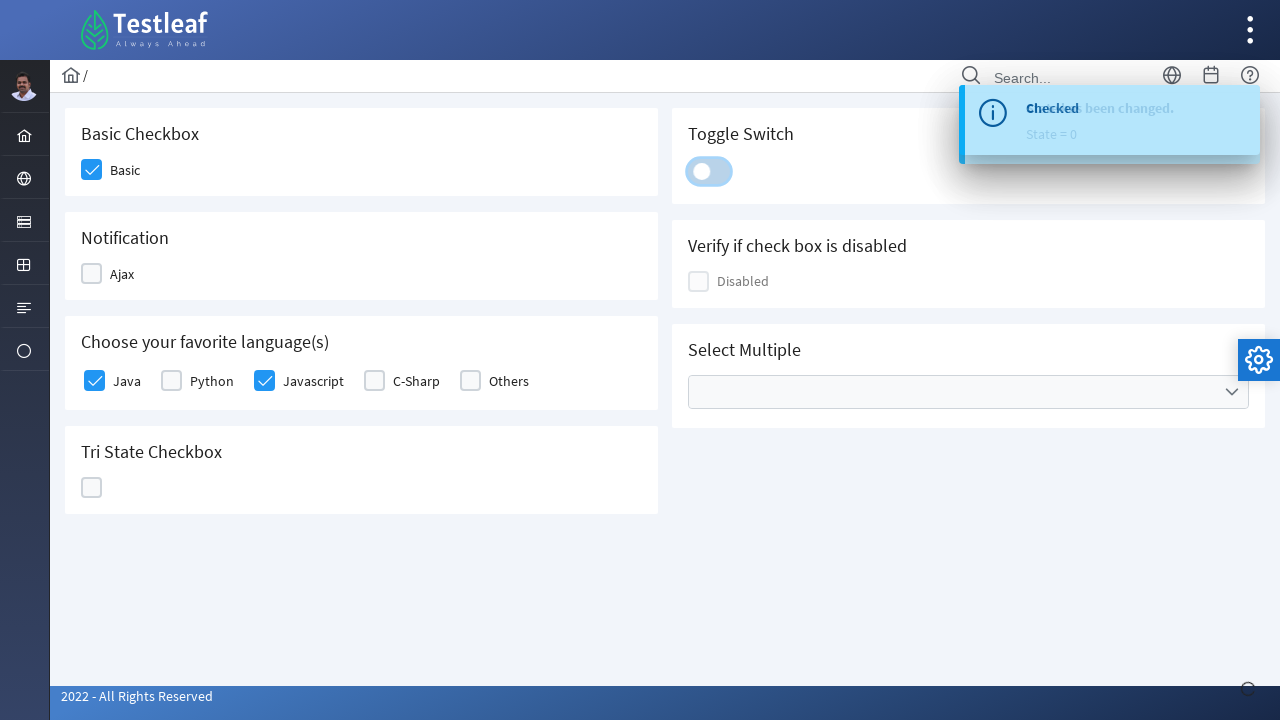

Verified disabled checkbox is visible
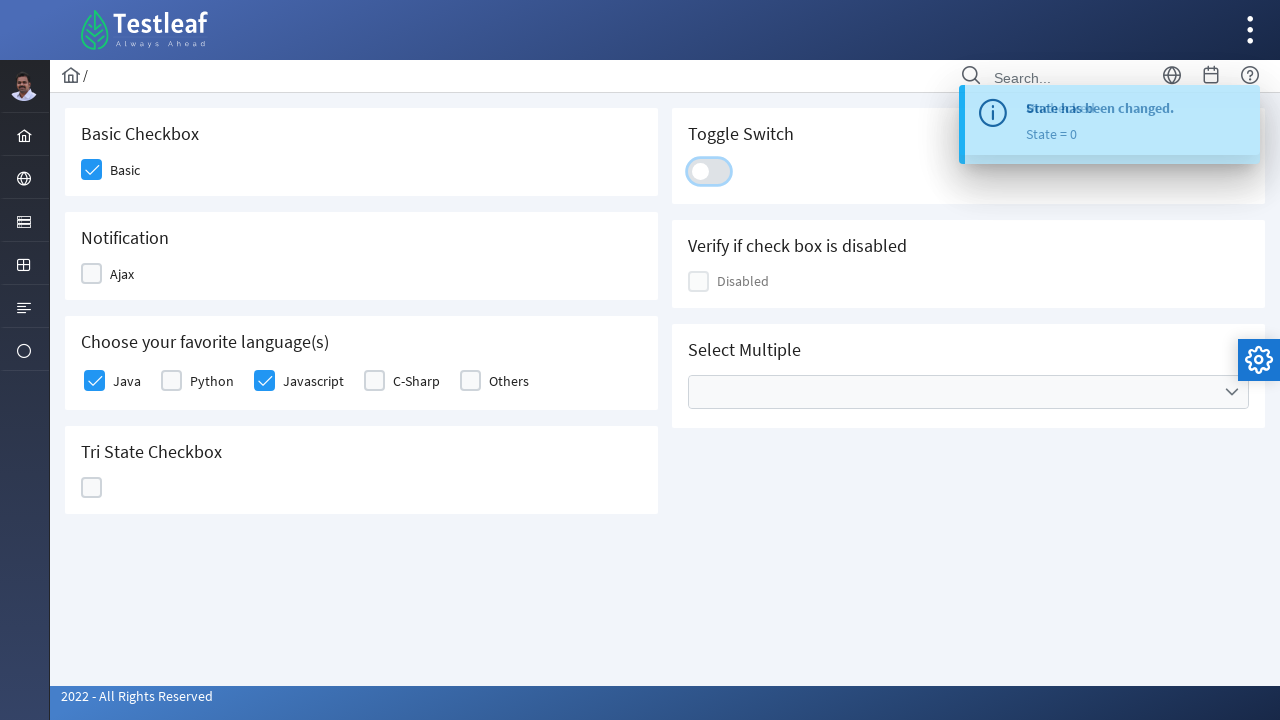

Opened multi-select dropdown at (1232, 392) on xpath=//*[@id='j_idt87:multiple']/div[3]
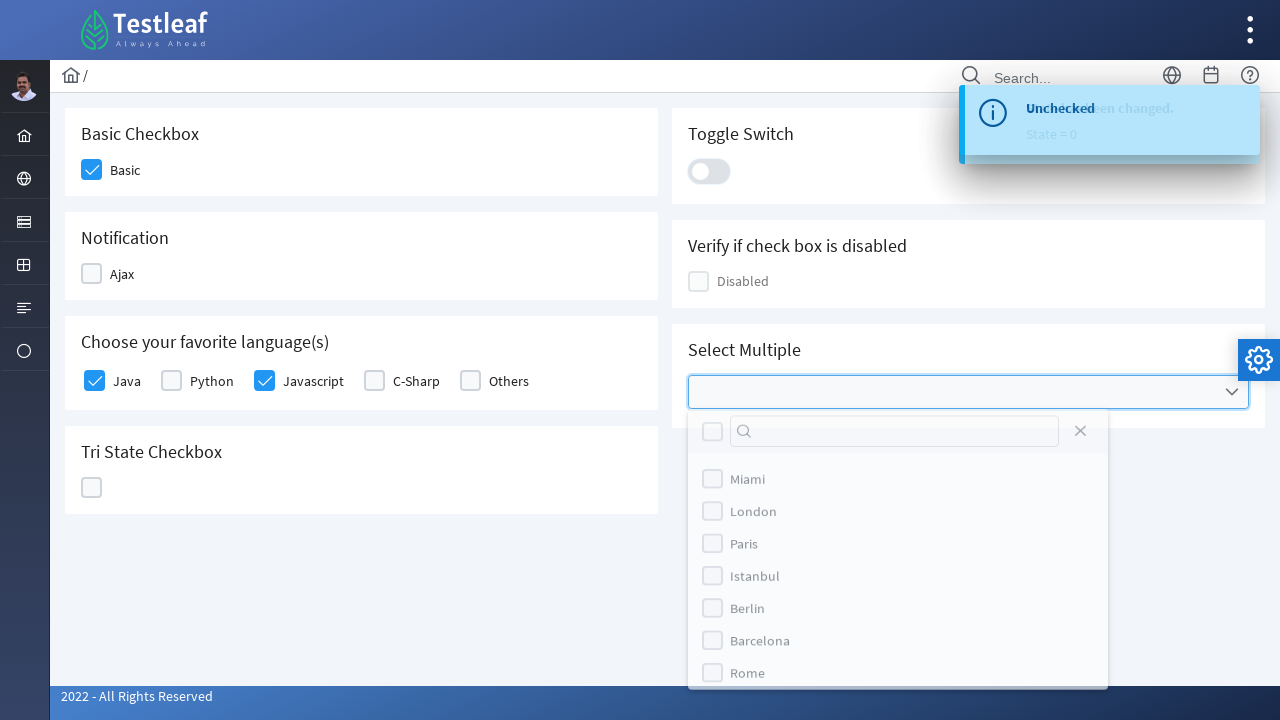

Searched for Miami in dropdown on //*[@id='j_idt87:multiple_panel']/div[1]/div[2]/input
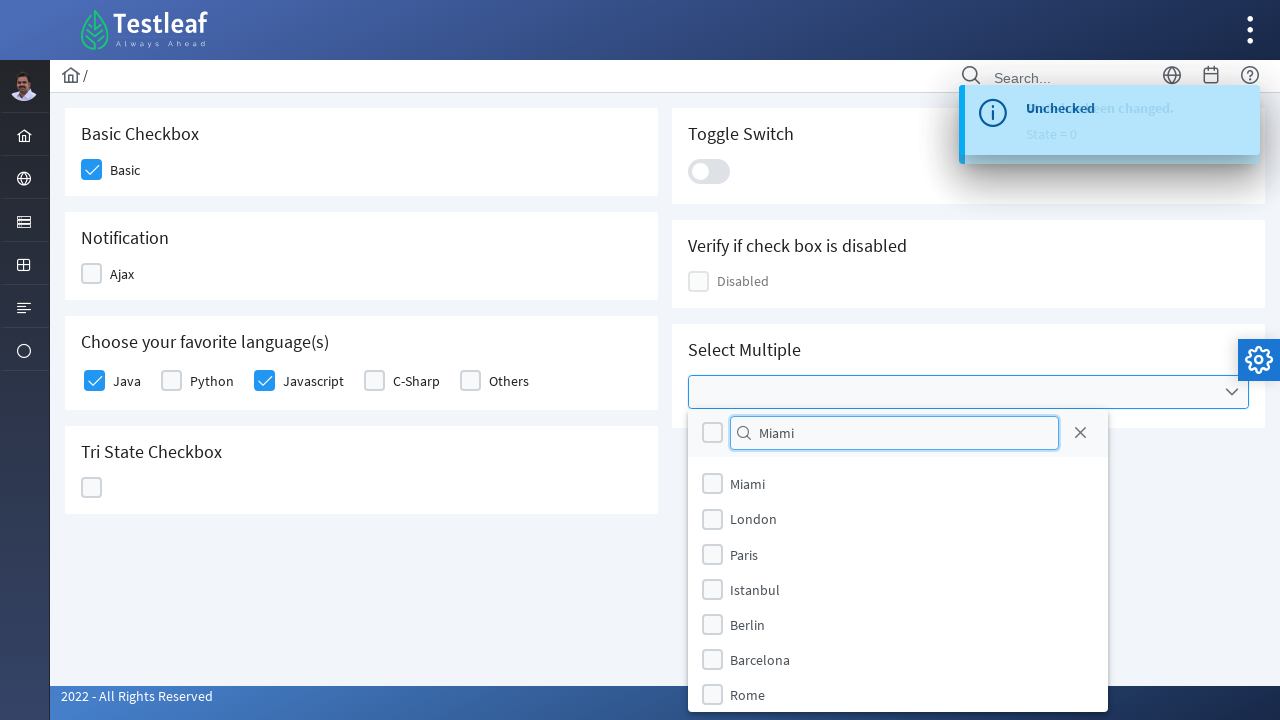

Selected Miami from dropdown options at (712, 433) on xpath=//*[@id='j_idt87:multiple_panel']/div[1]/div[1]/div[2]
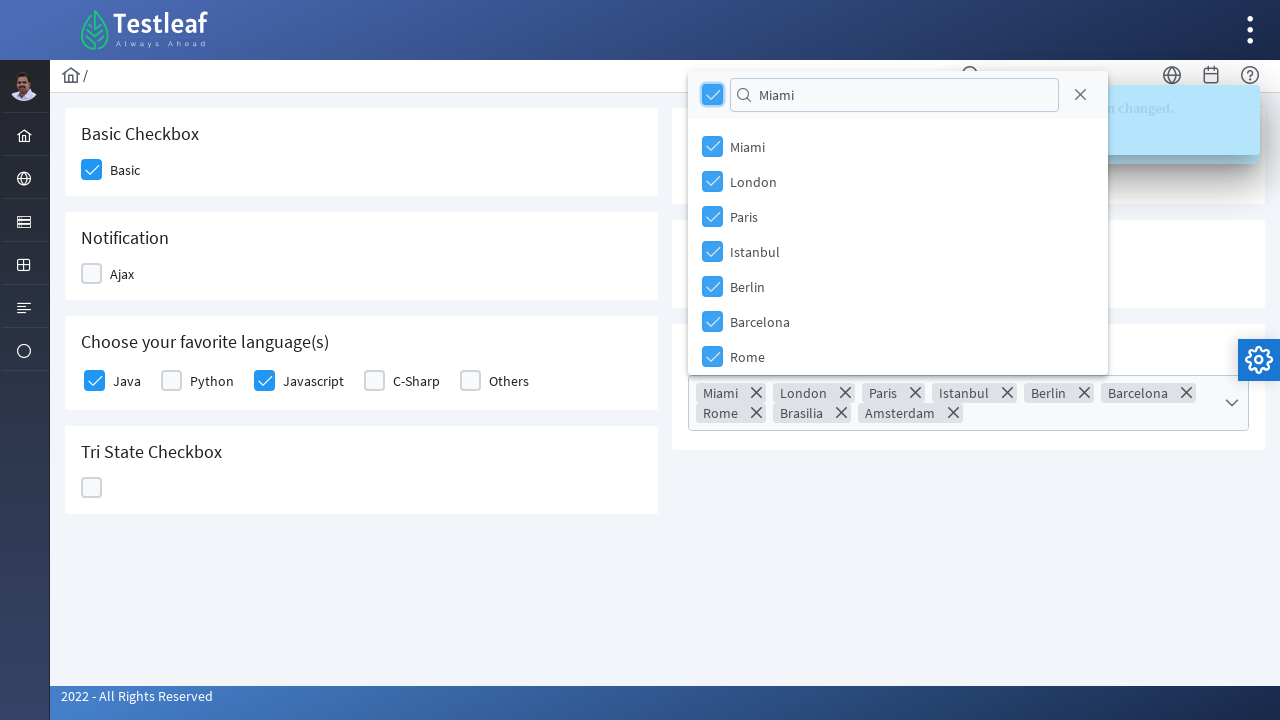

Cleared search field in dropdown on //*[@id='j_idt87:multiple_panel']/div[1]/div[2]/input
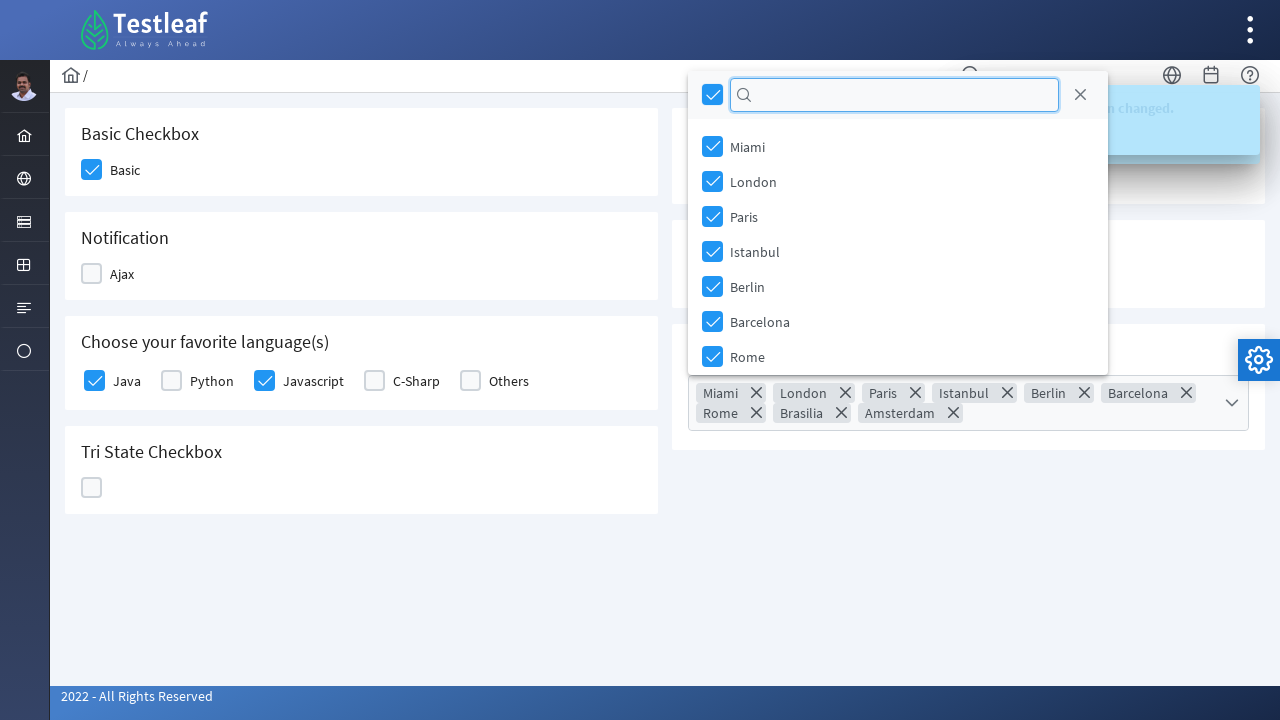

Searched for London in dropdown on //*[@id='j_idt87:multiple_panel']/div[1]/div[2]/input
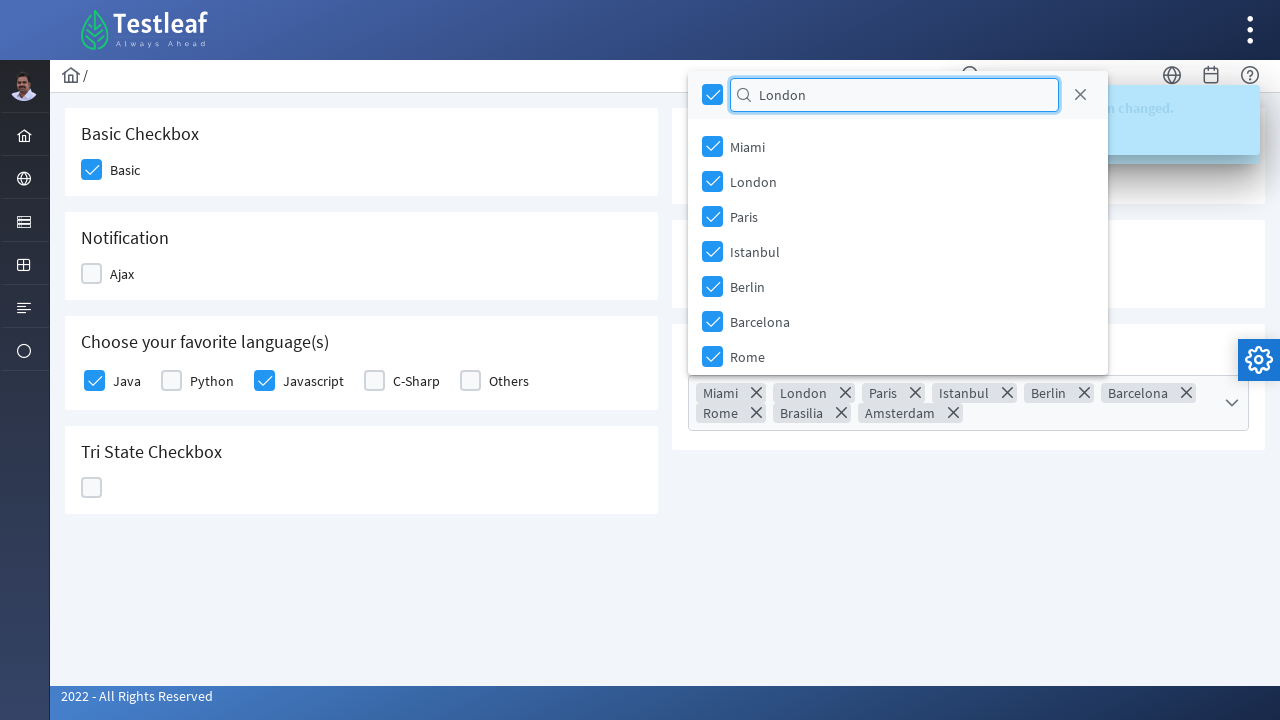

Selected London from dropdown options at (712, 95) on xpath=//*[@id='j_idt87:multiple_panel']/div[1]/div[1]/div[2]
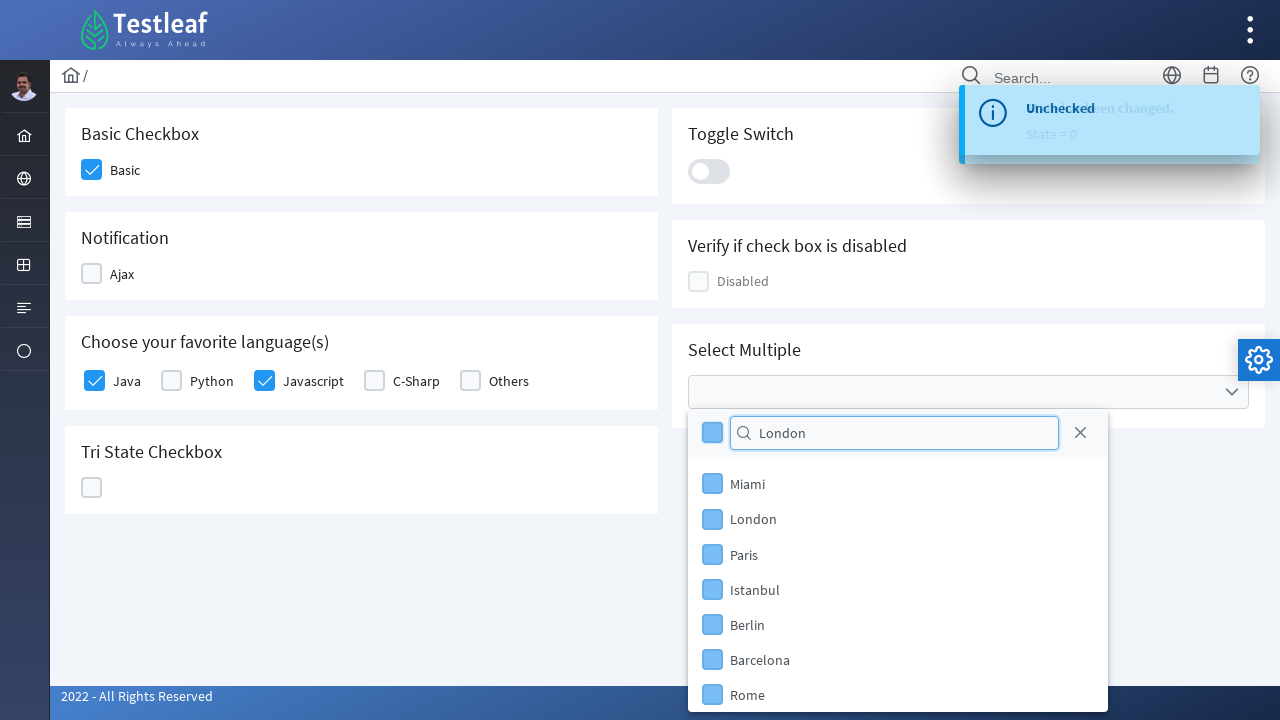

Cleared search field in dropdown on //*[@id='j_idt87:multiple_panel']/div[1]/div[2]/input
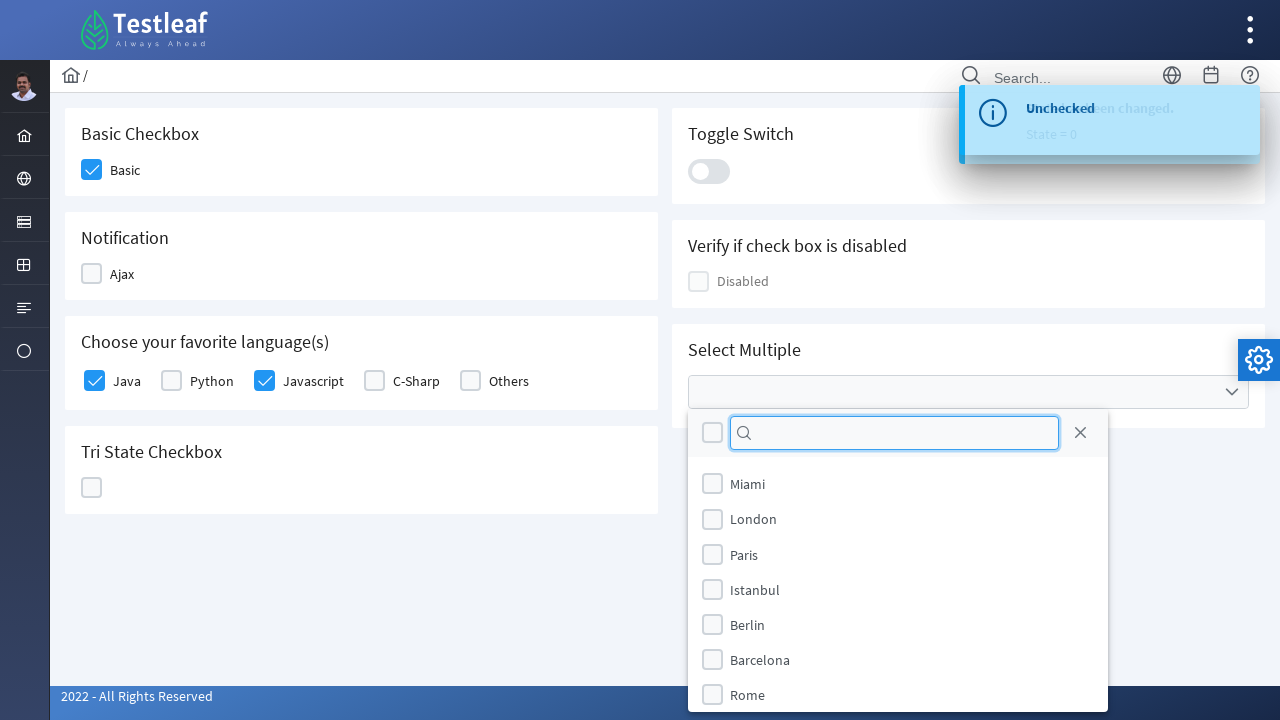

Searched for Rome in dropdown on //*[@id='j_idt87:multiple_panel']/div[1]/div[2]/input
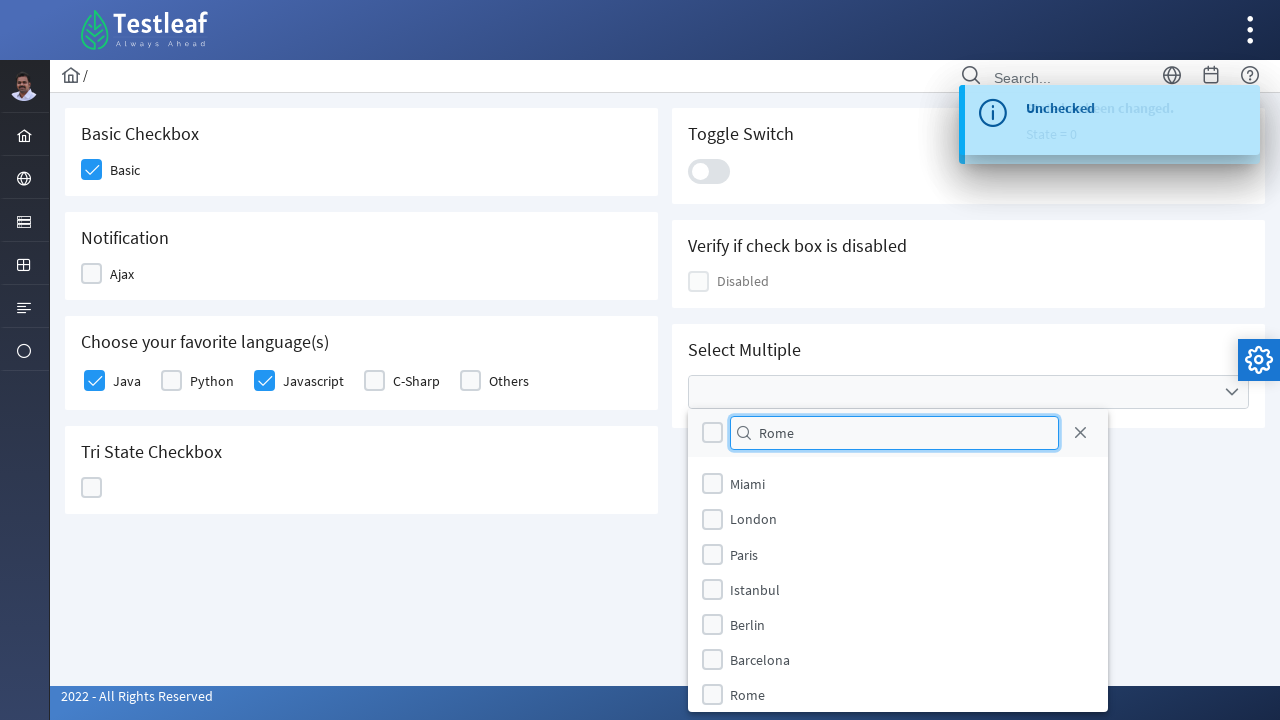

Selected Rome from dropdown options at (712, 433) on xpath=//*[@id='j_idt87:multiple_panel']/div[1]/div[1]/div[2]
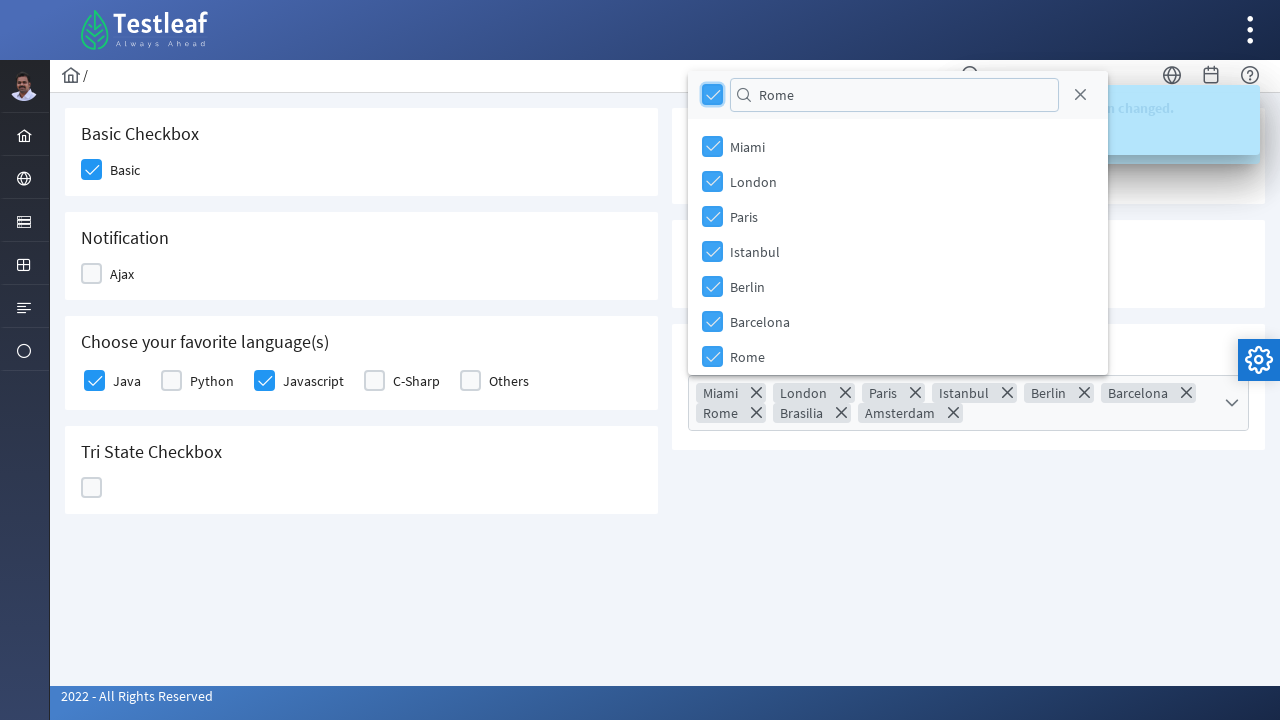

Closed multi-select dropdown at (1080, 95) on xpath=//*[@id='j_idt87:multiple_panel']/div[1]/a
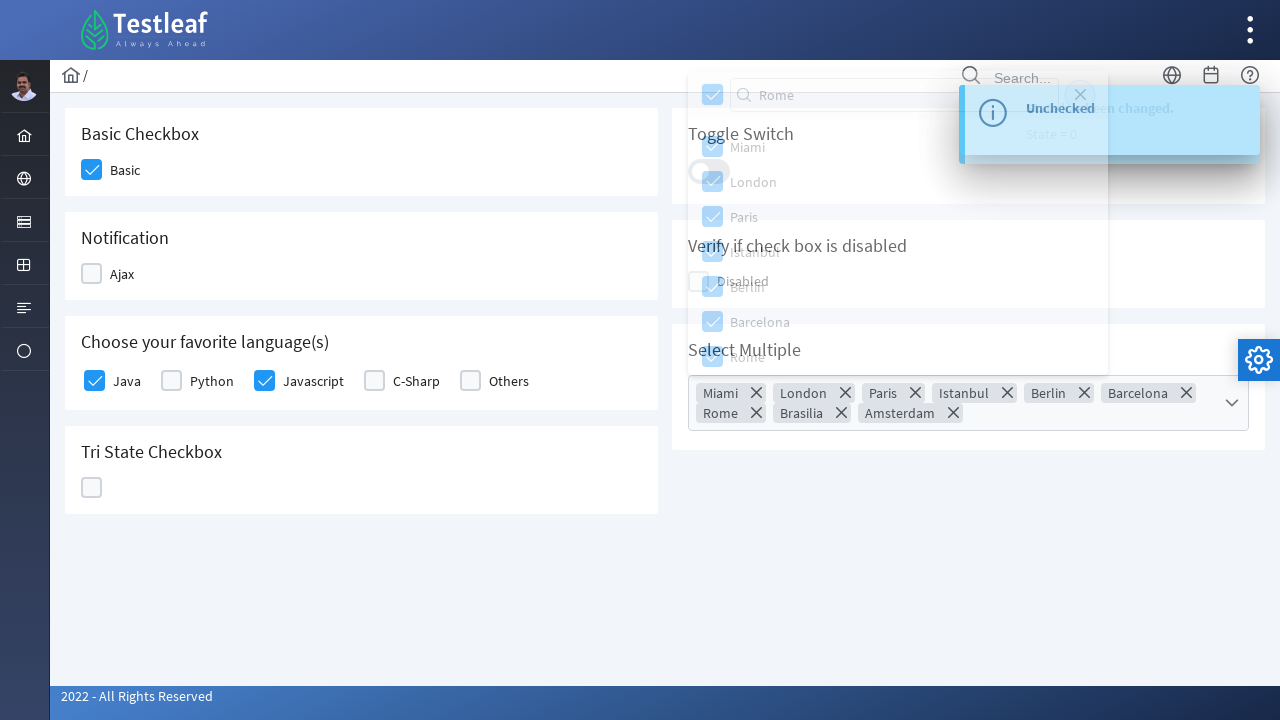

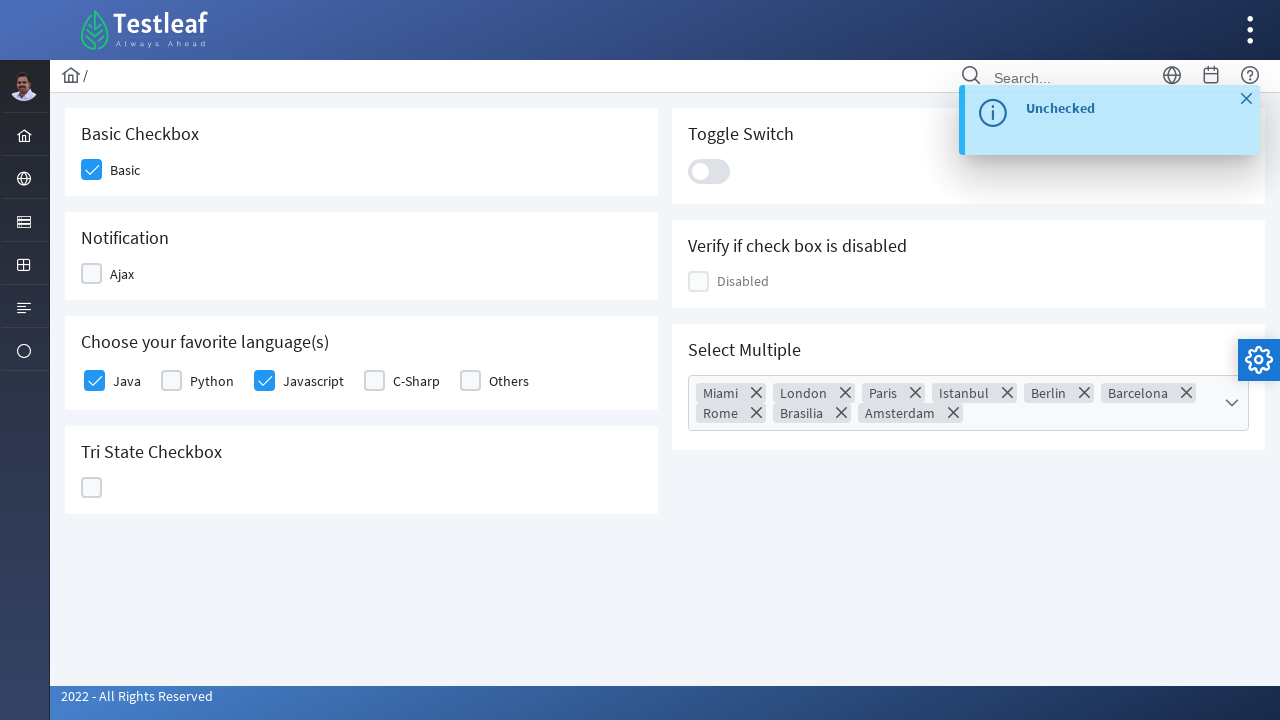